Sets viewport size and navigates to example.com

Starting URL: https://example.com

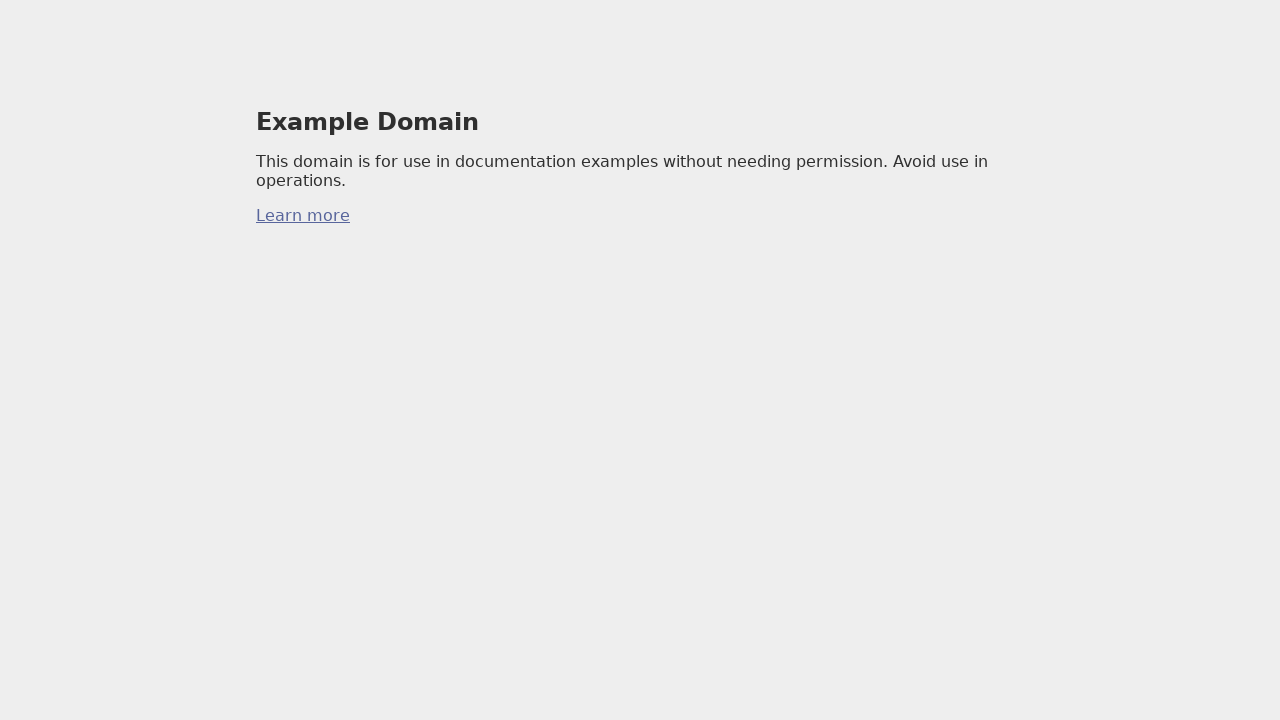

Set viewport size to 640x480
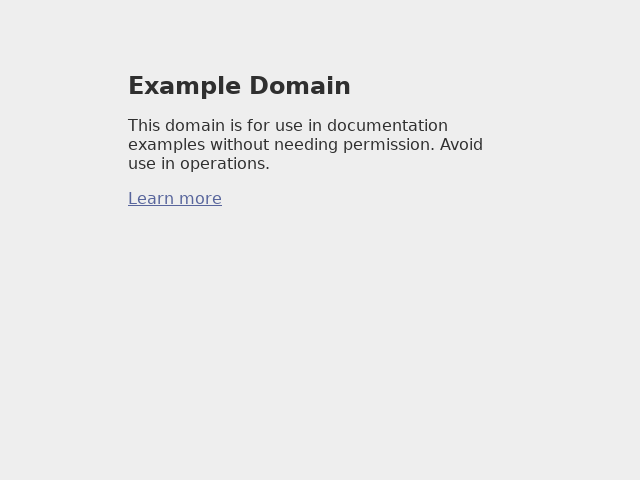

Waited for page to reach domcontentloaded state at example.com
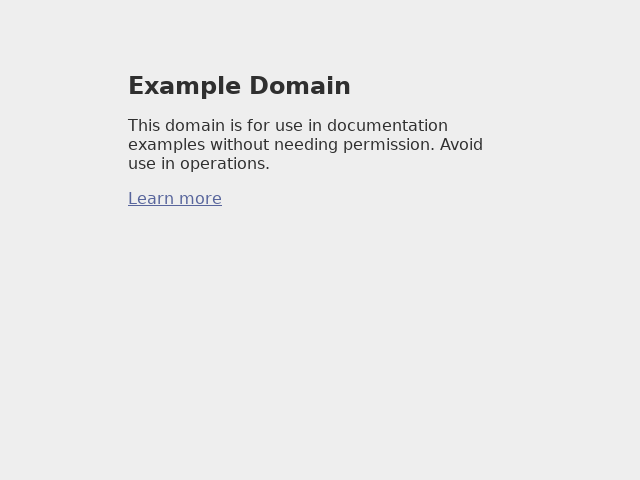

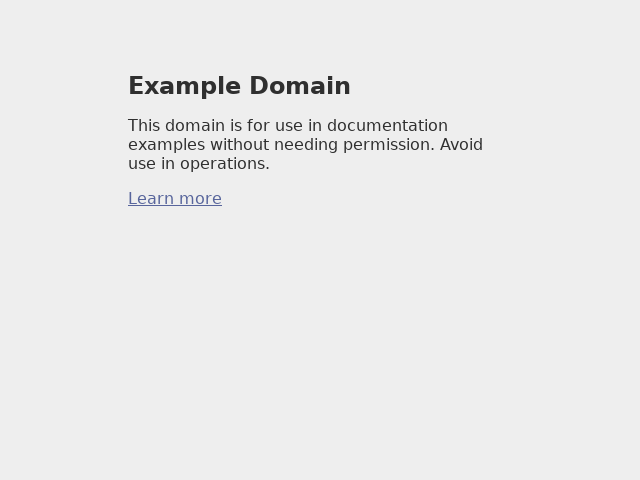